Tests the RGB color picker on W3Schools by entering RGB values (255, 255, 255) into the input fields and verifying the resulting hex color code is displayed

Starting URL: https://www.w3schools.com/colors/colors_rgb.asp

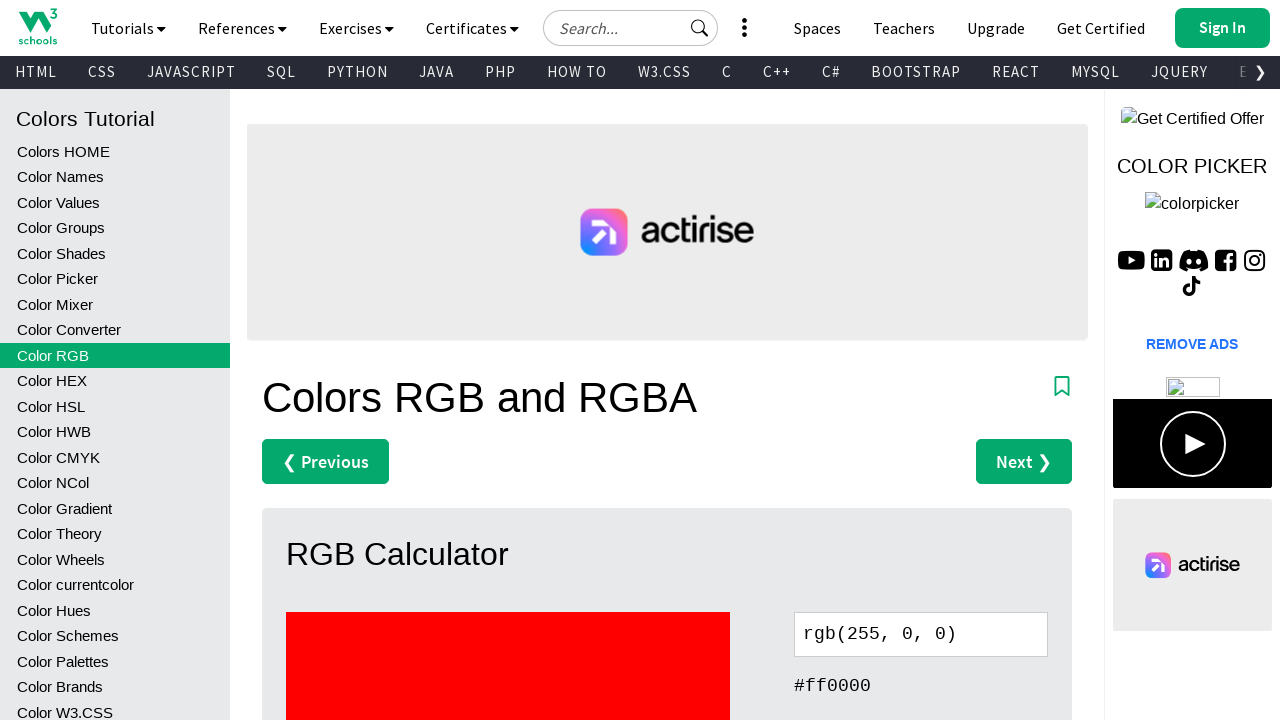

Filled red input field with value 255 on #r01
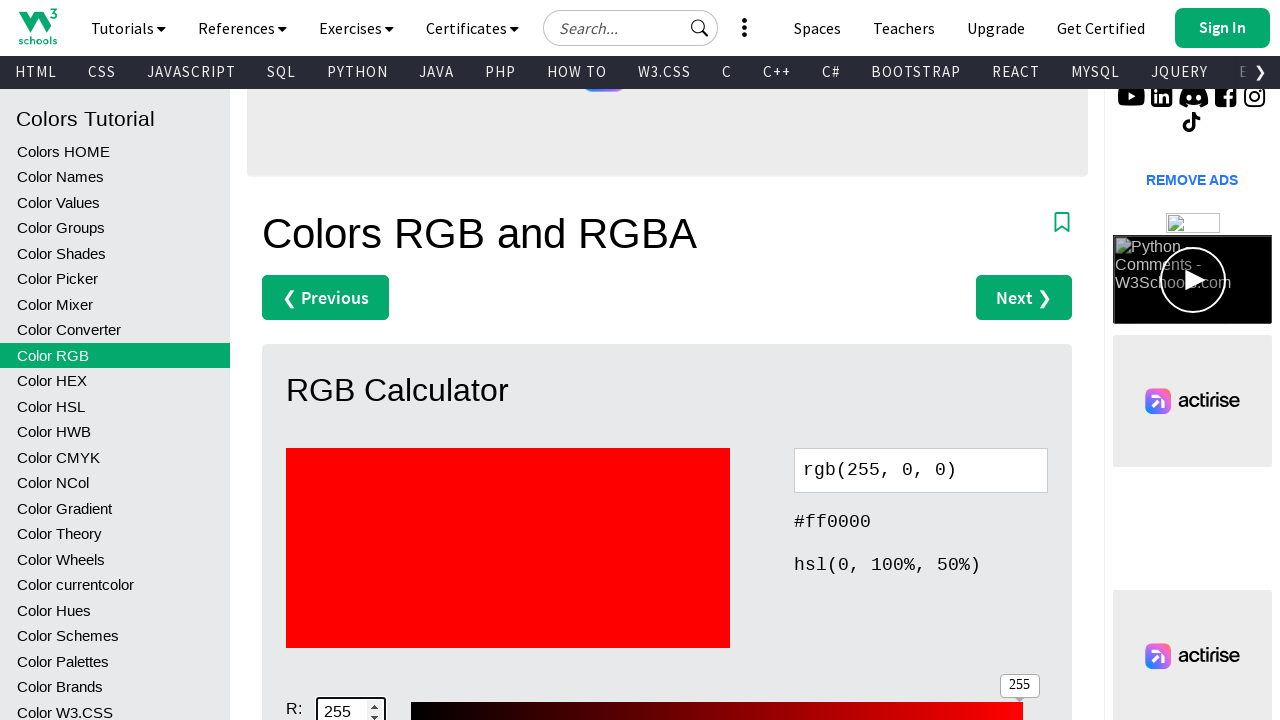

Filled green input field with value 255 on #g01
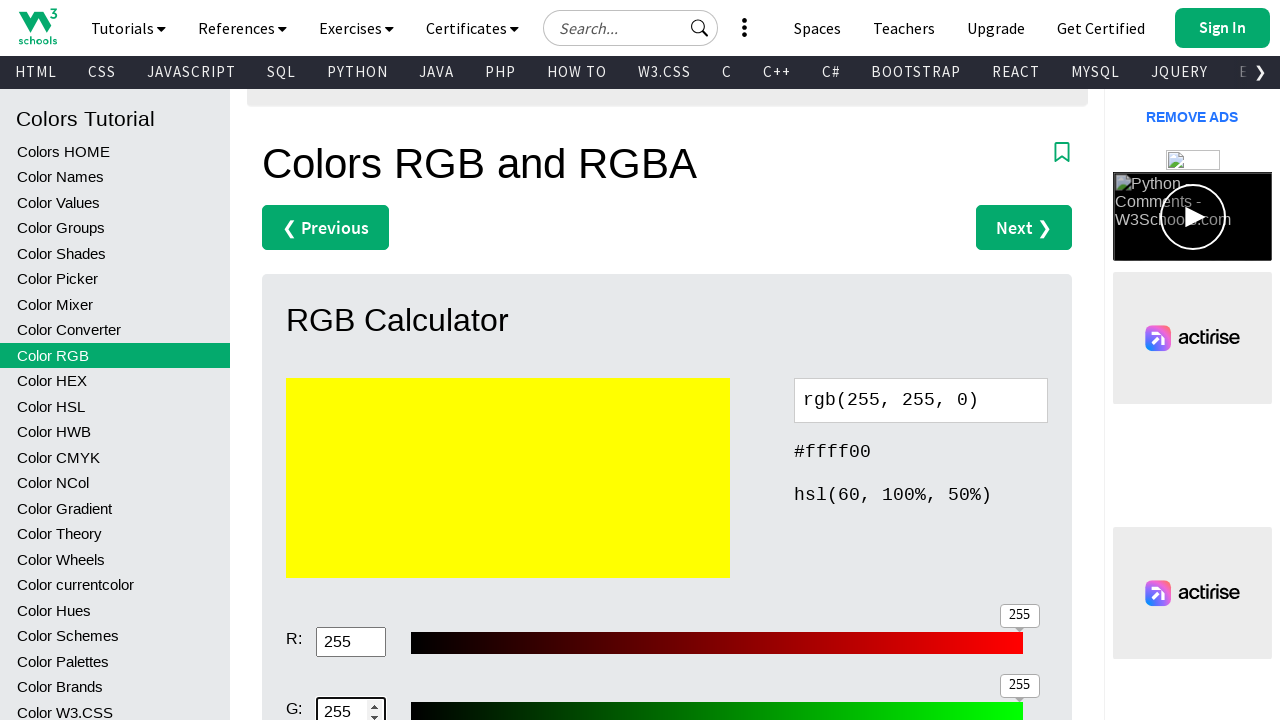

Filled blue input field with value 255 on #b01
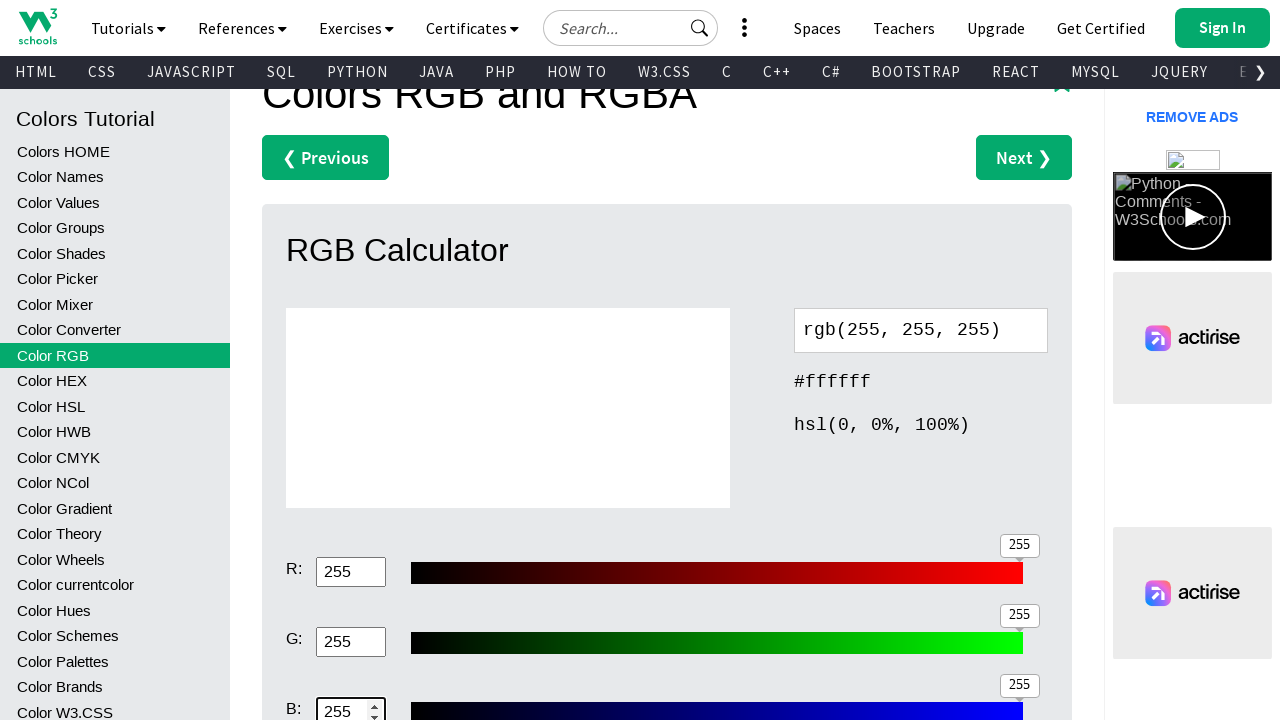

Hex color result element loaded after RGB values entered (255, 255, 255)
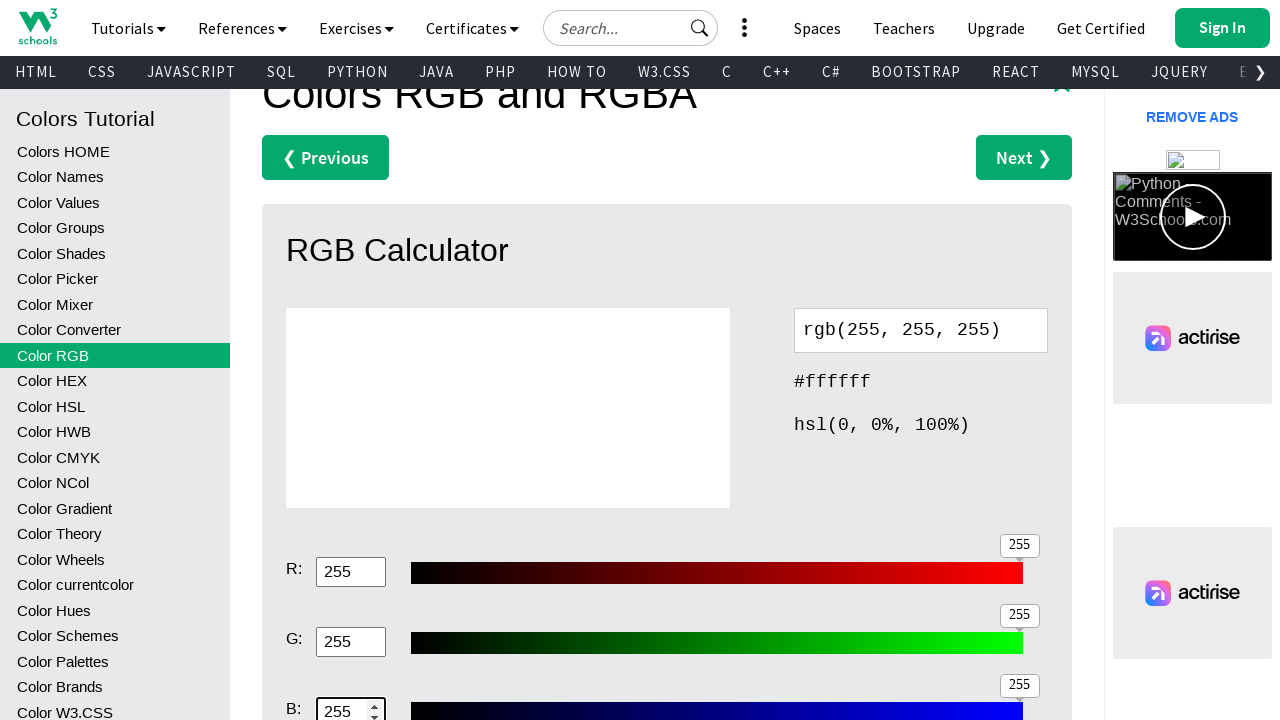

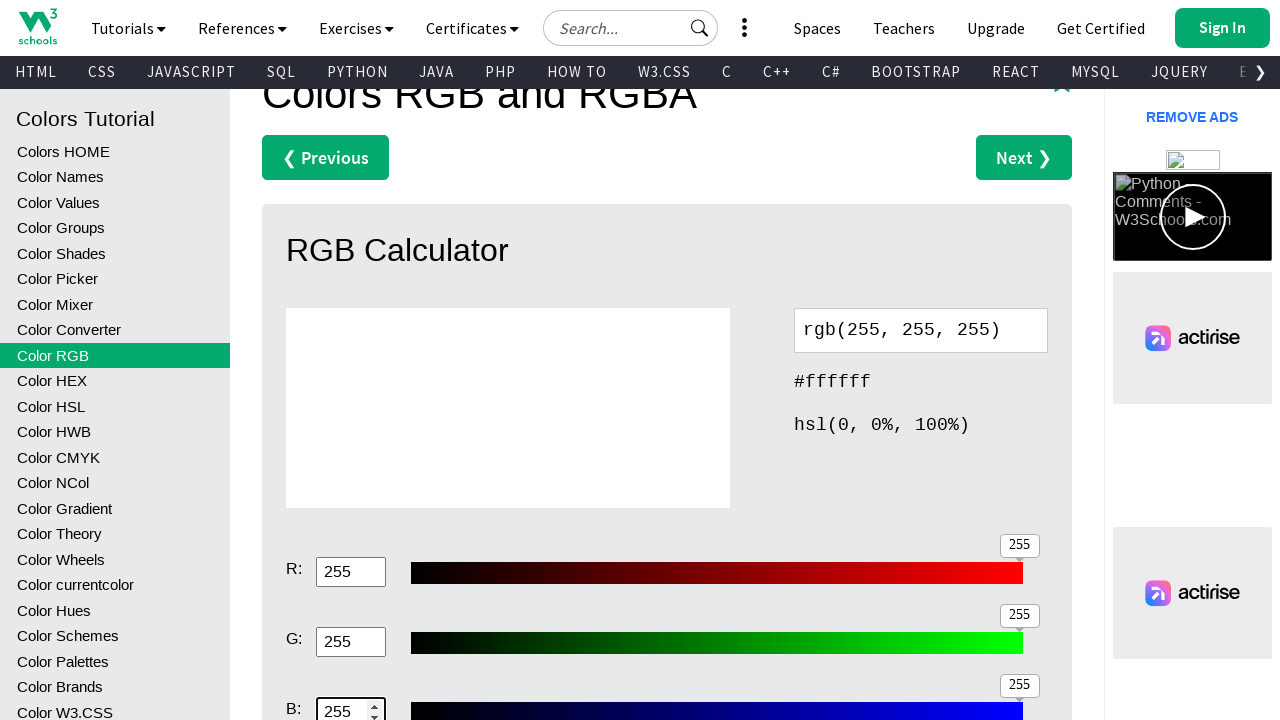